Tests a page with lazy-loading images by waiting for a specific image element to load and verifying its presence

Starting URL: https://bonigarcia.dev/selenium-webdriver-java/loading-images.html

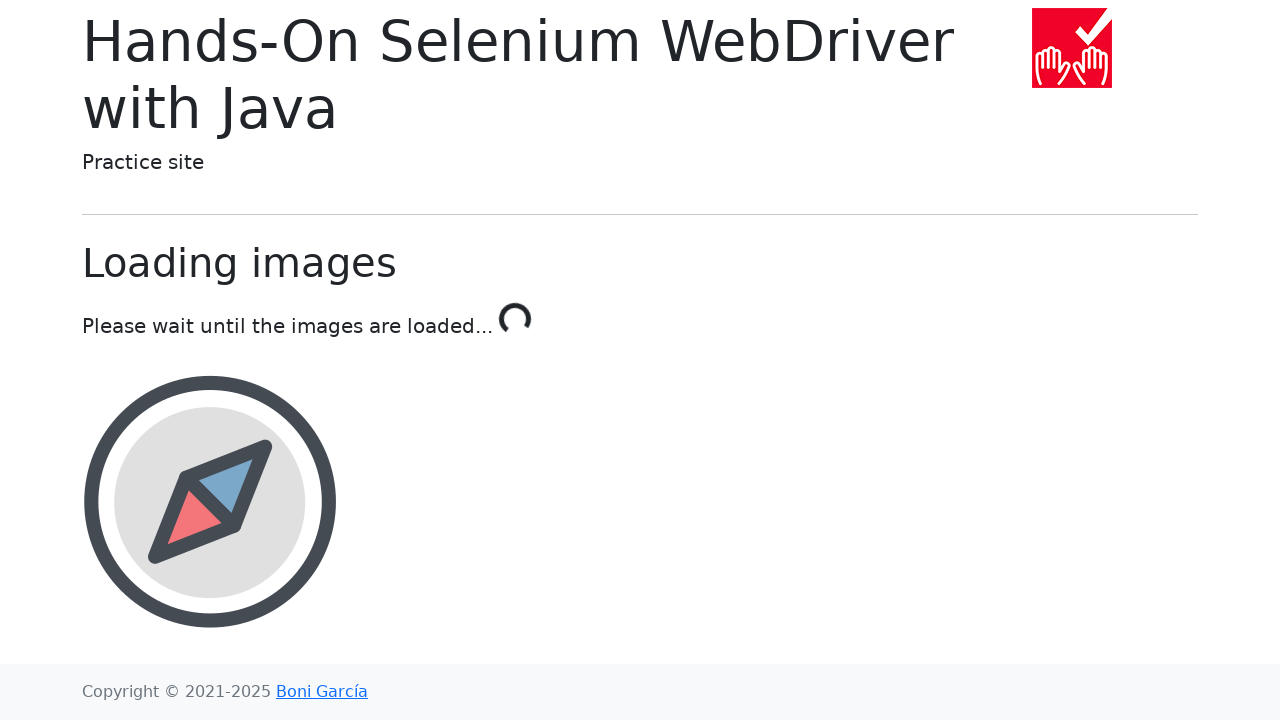

Waited for lazy-loading award image (img#award) to be present in DOM
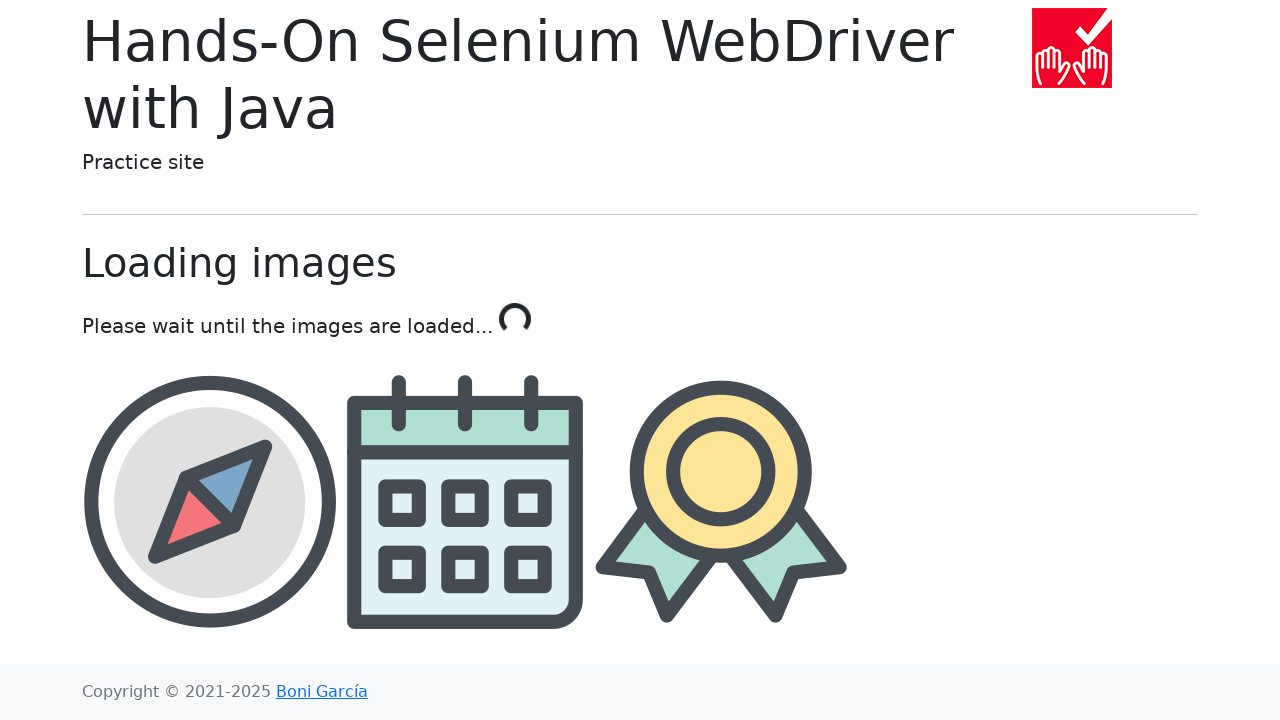

Located the award image element
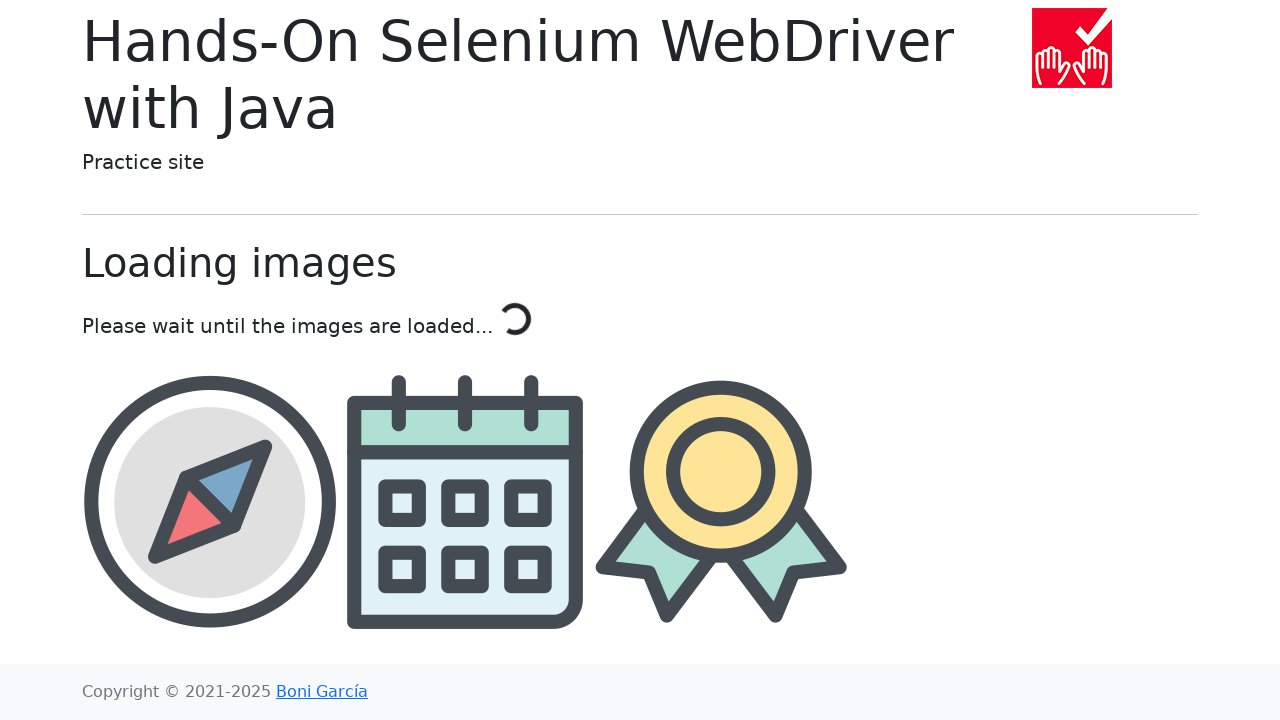

Verified that the award image is visible on the page
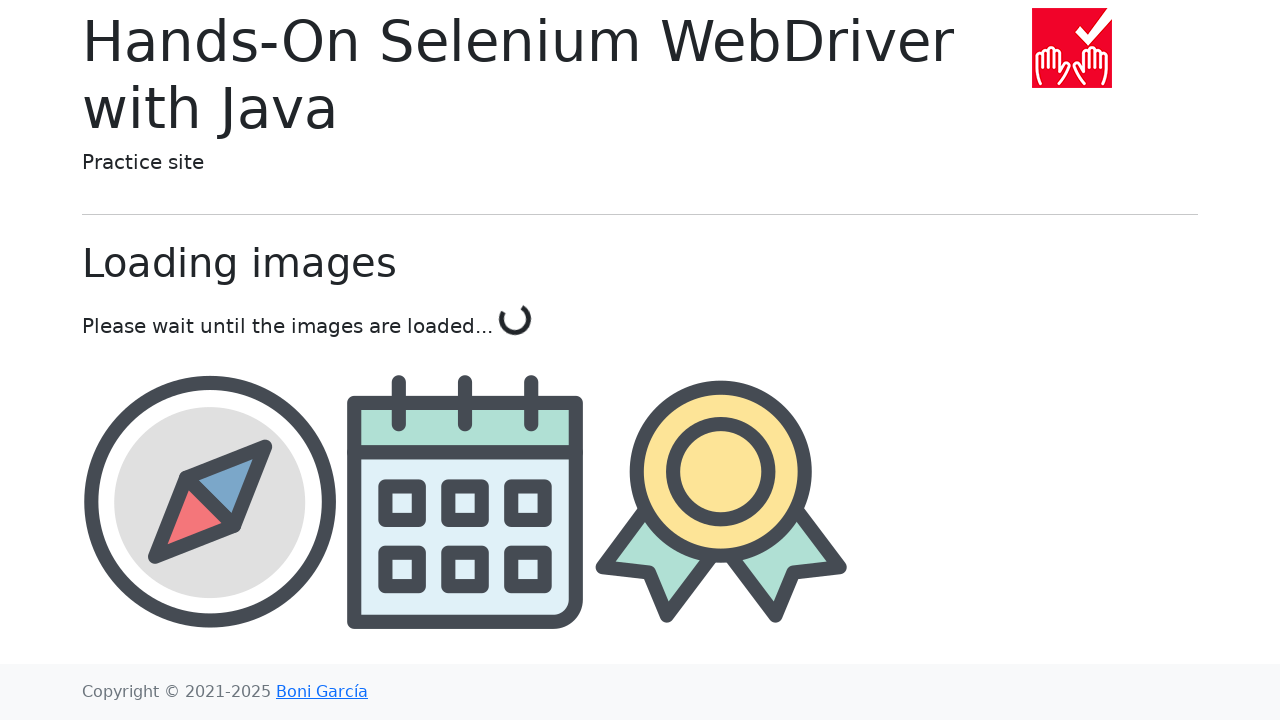

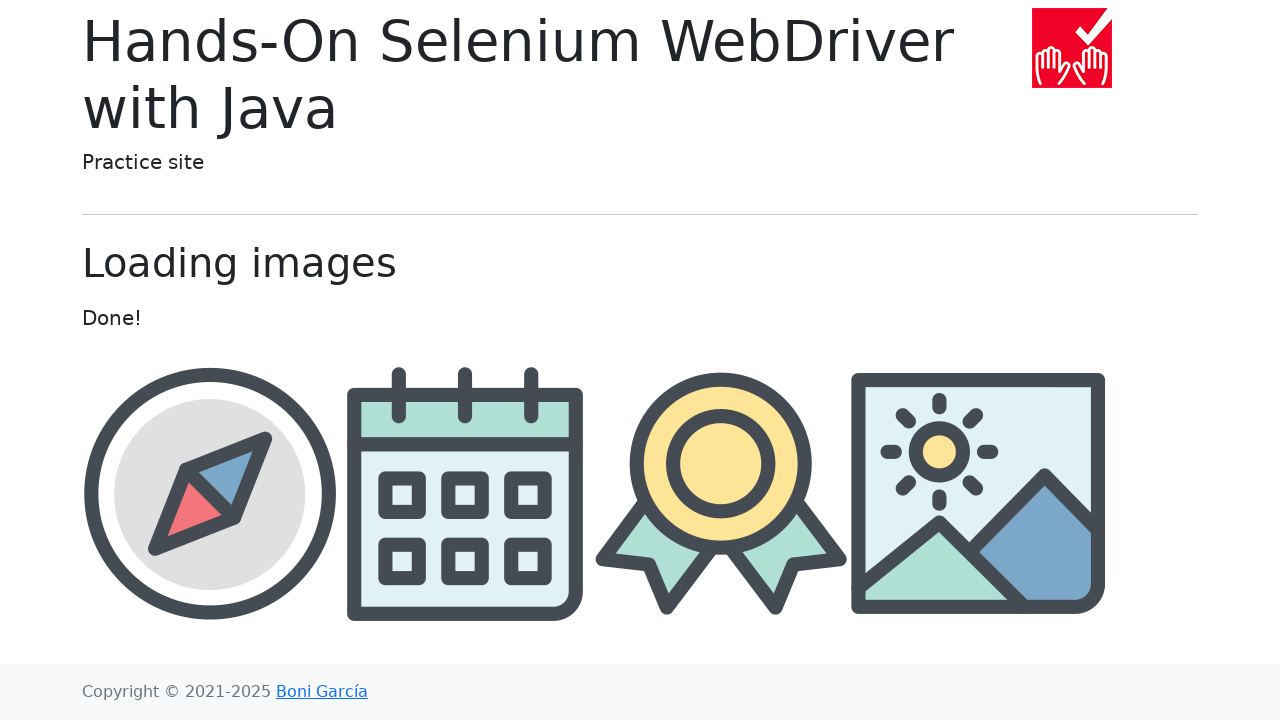